Navigates to the UEFA Euro 2024 standings page and verifies that team standings data is displayed by waiting for team name elements to load.

Starting URL: https://www.uefa.com/euro2024/standings/

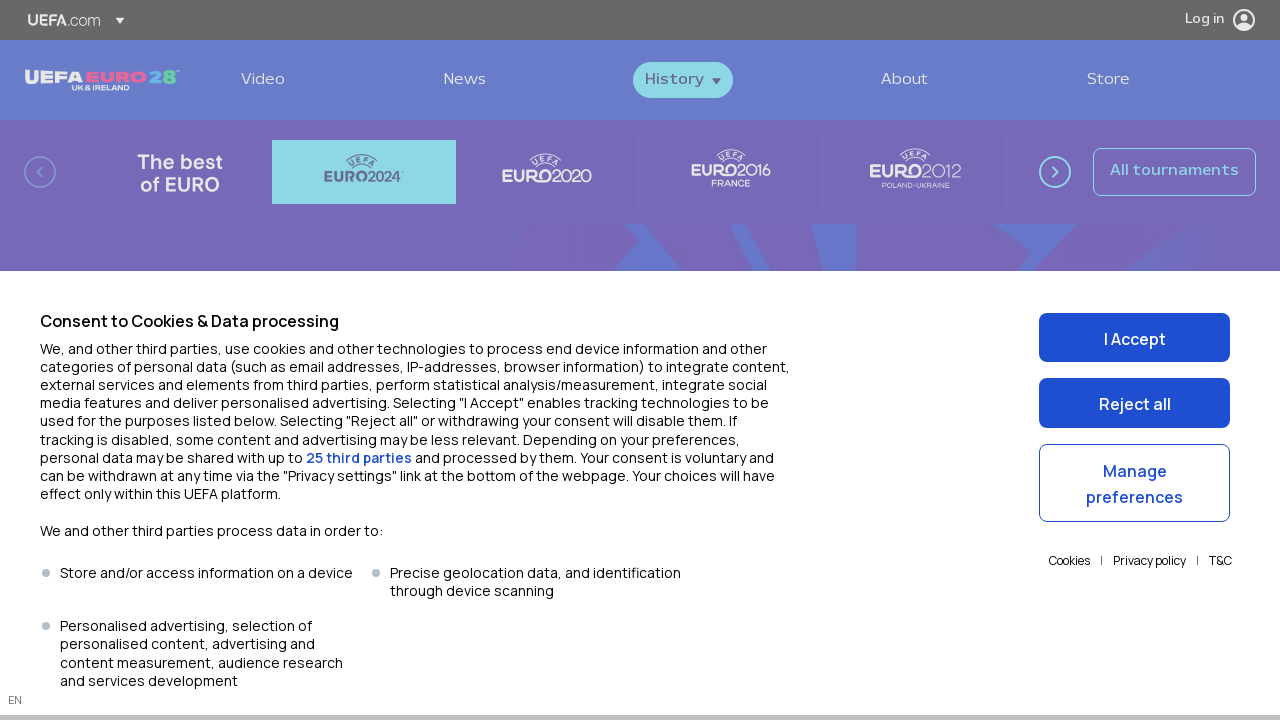

Navigated to UEFA Euro 2024 standings page
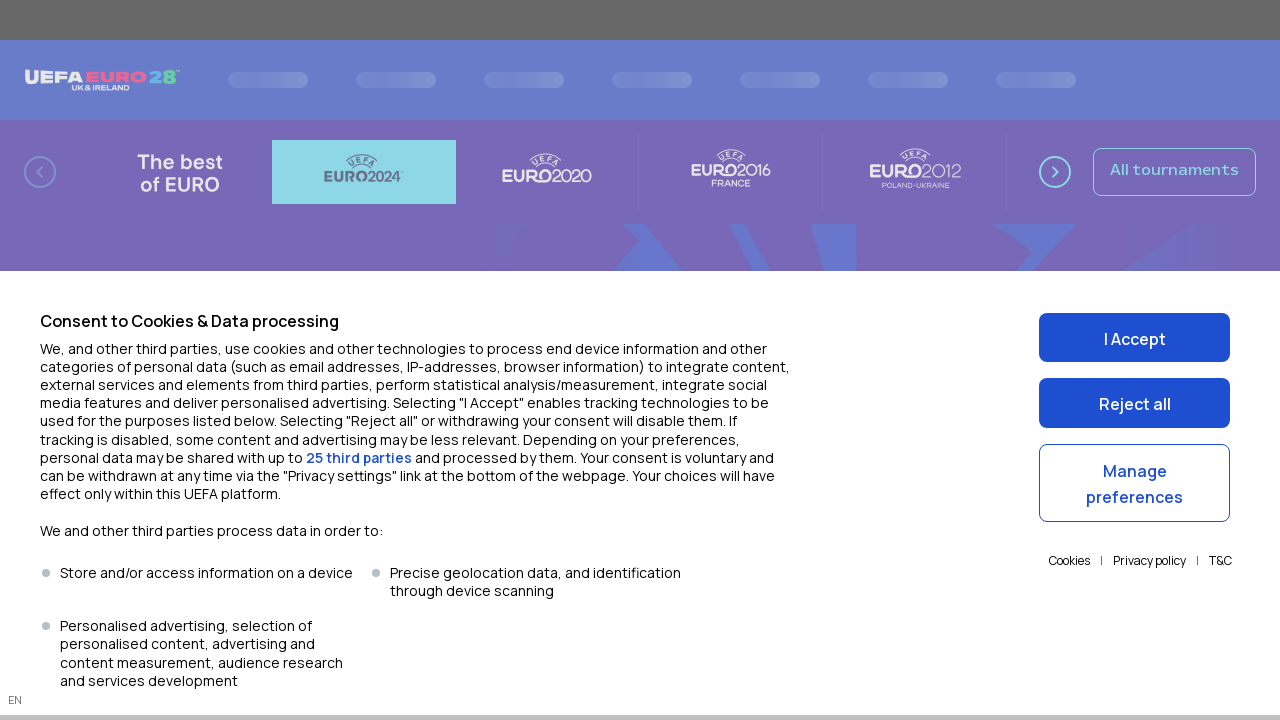

Team name elements loaded on the standings page
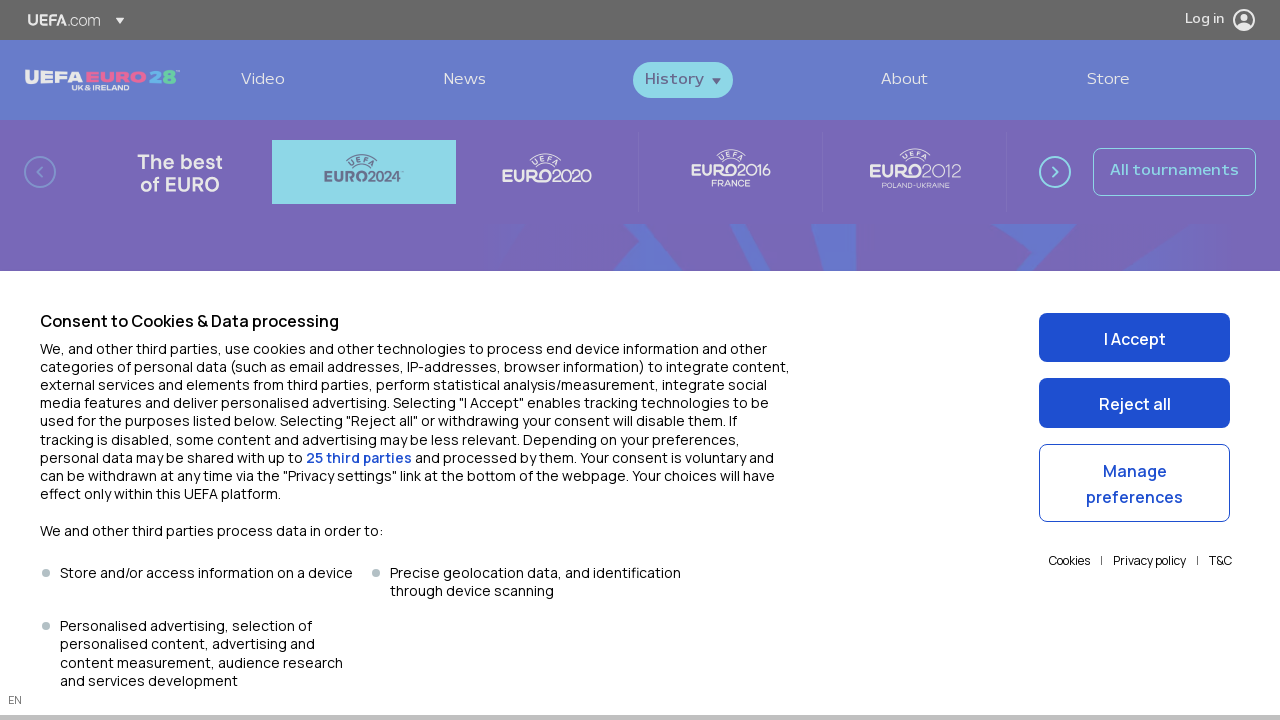

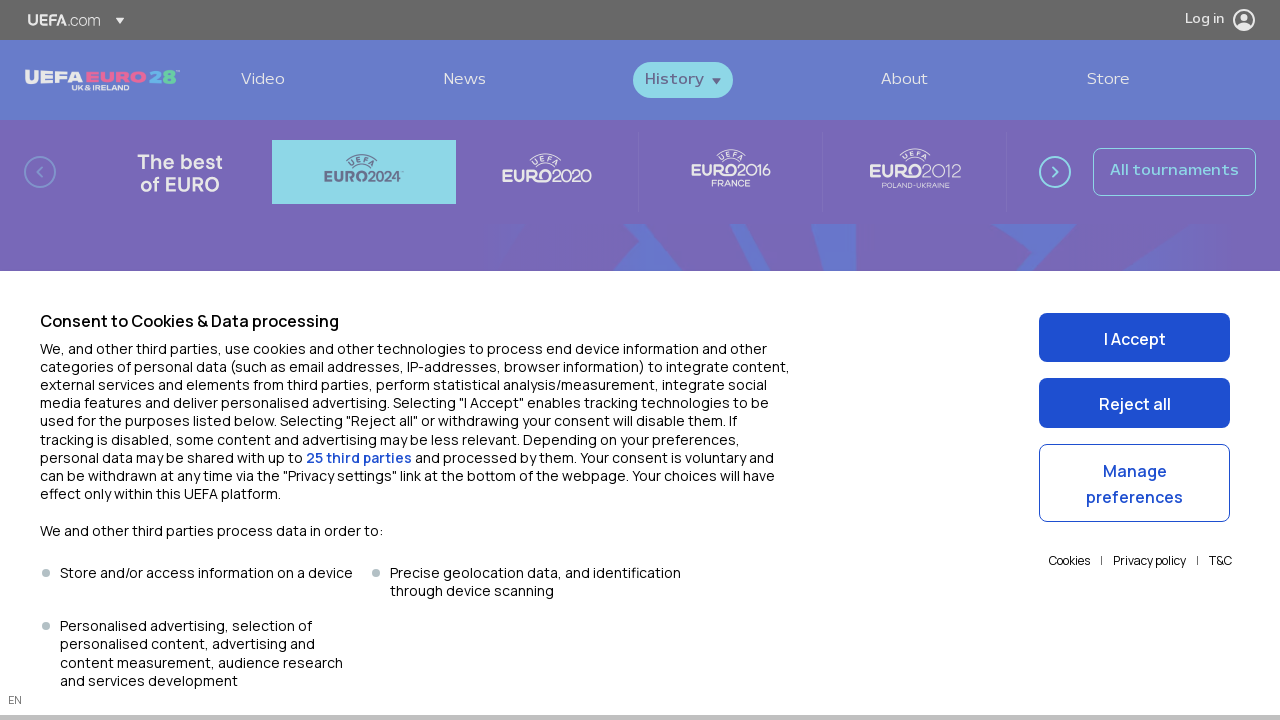